Navigates to a second page and then uses browser back to return to the original page

Starting URL: https://the-internet.herokuapp.com

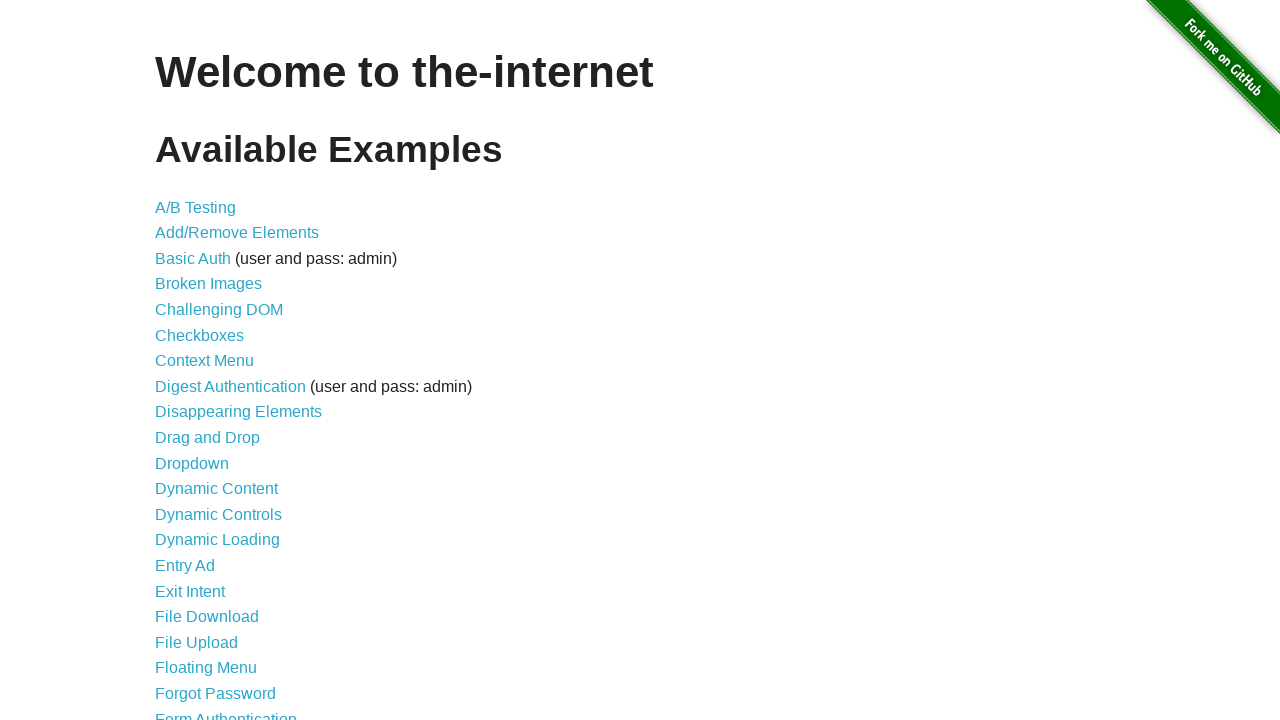

Navigated to checkboxes page
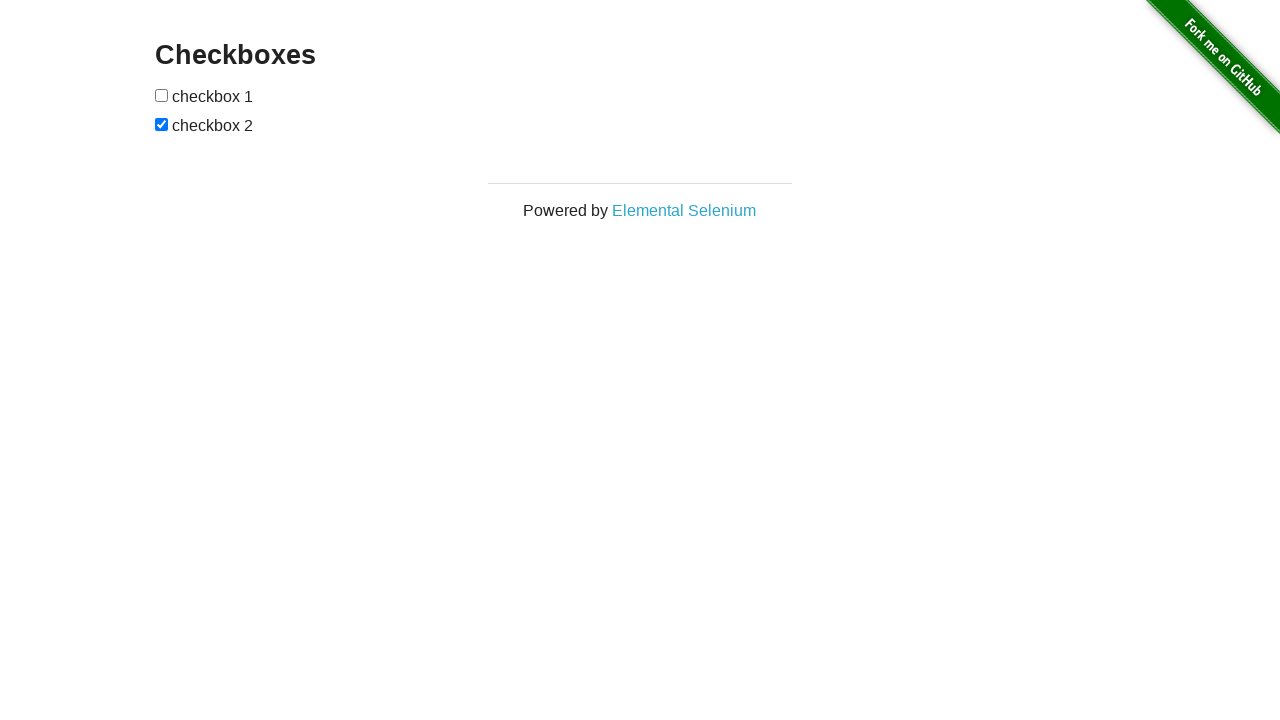

Navigated back to the original page using browser back button
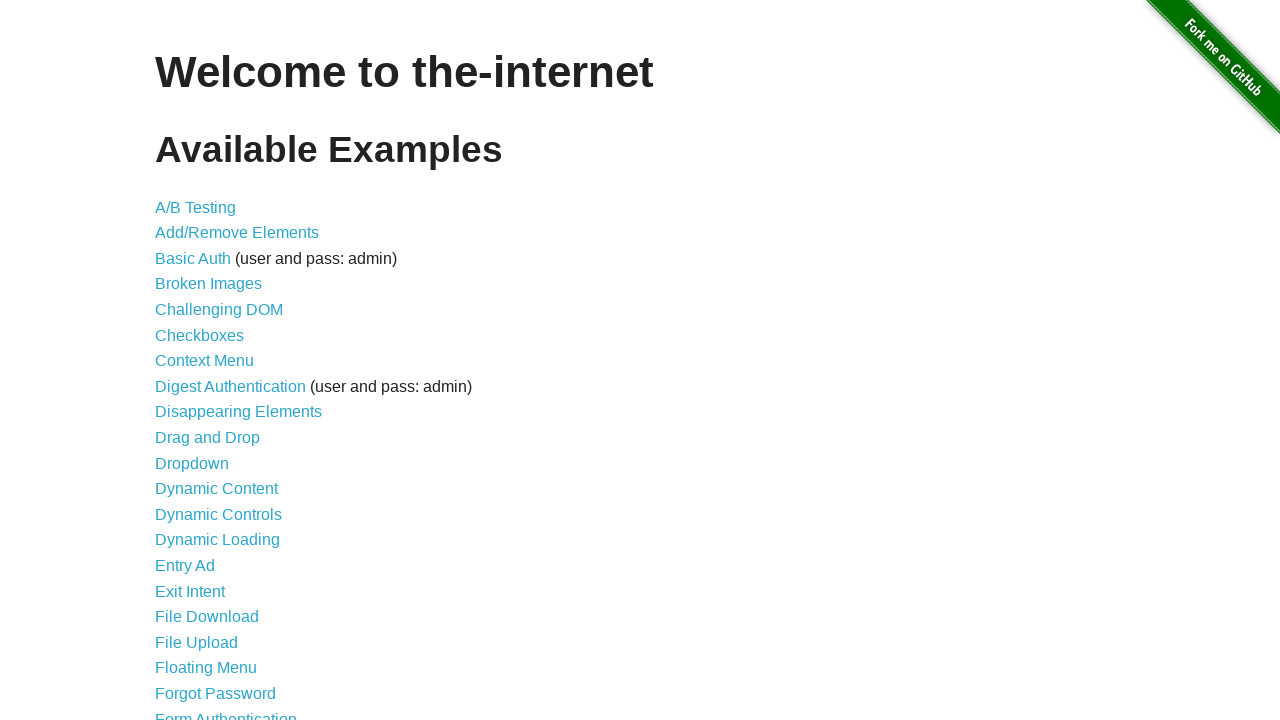

Verified page loaded with domcontentloaded state
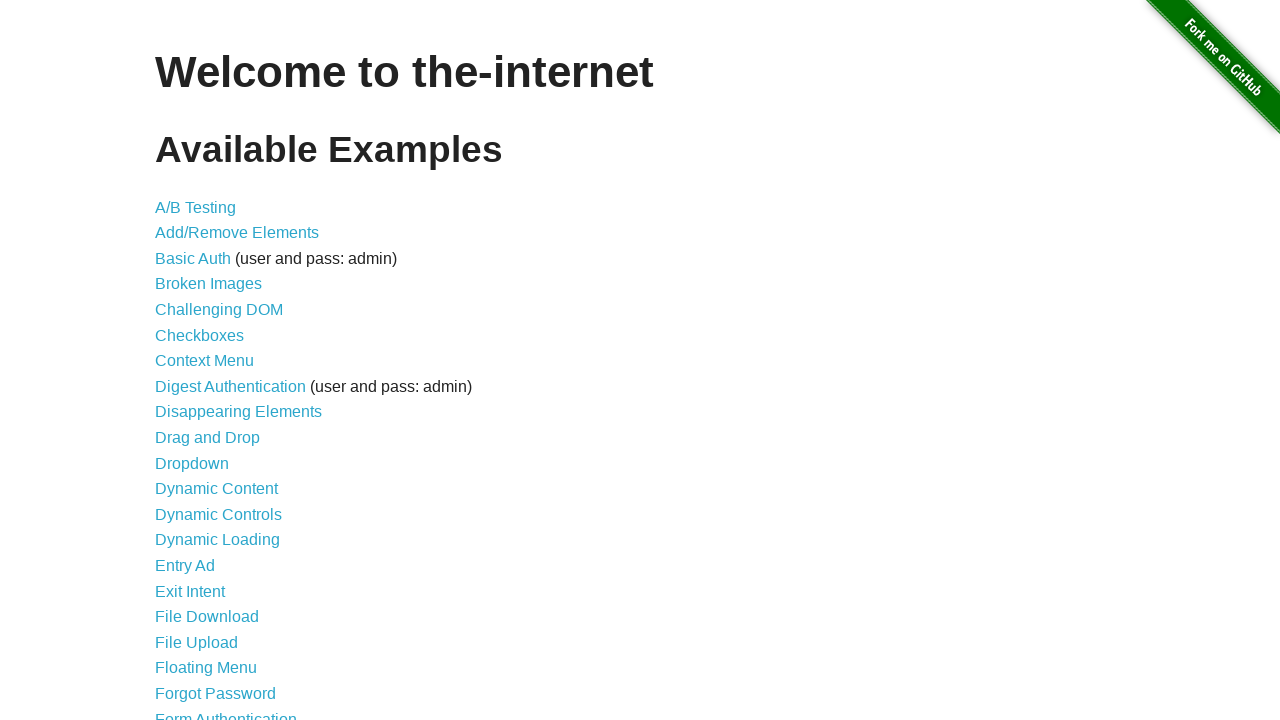

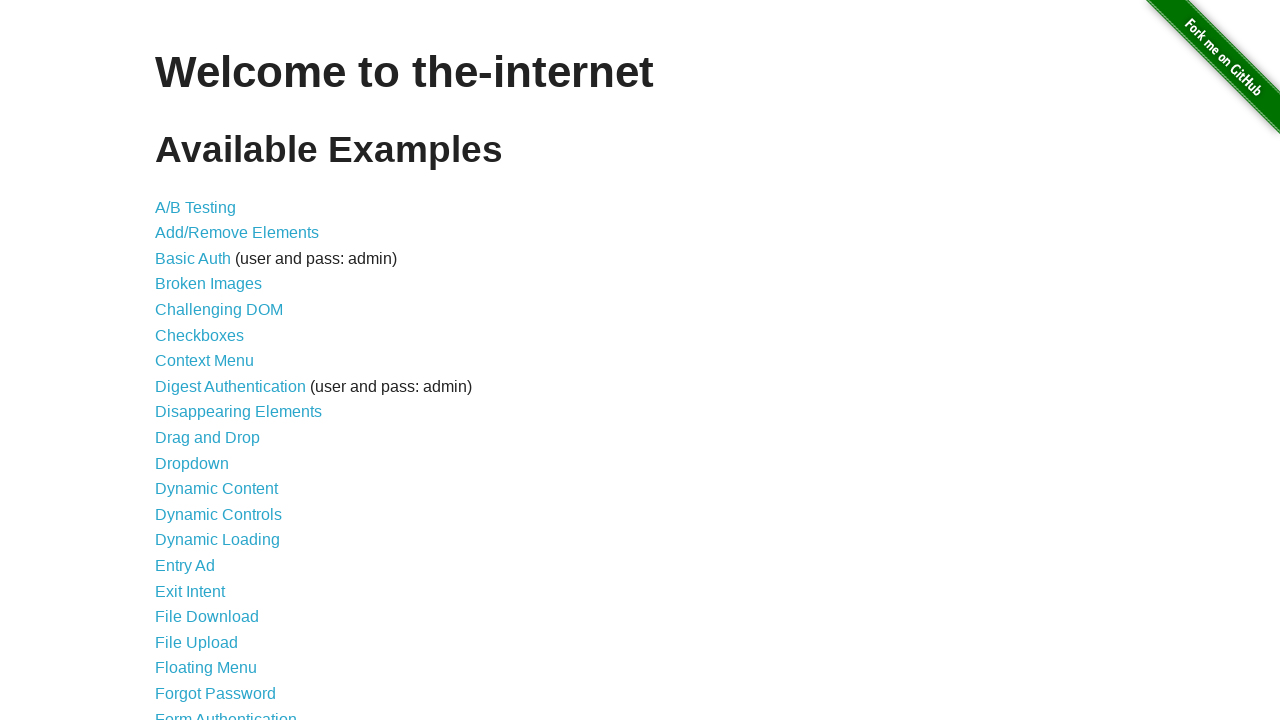